Tests login form functionality by entering credentials and verifying successful login message

Starting URL: https://v1.training-support.net/selenium/login-form

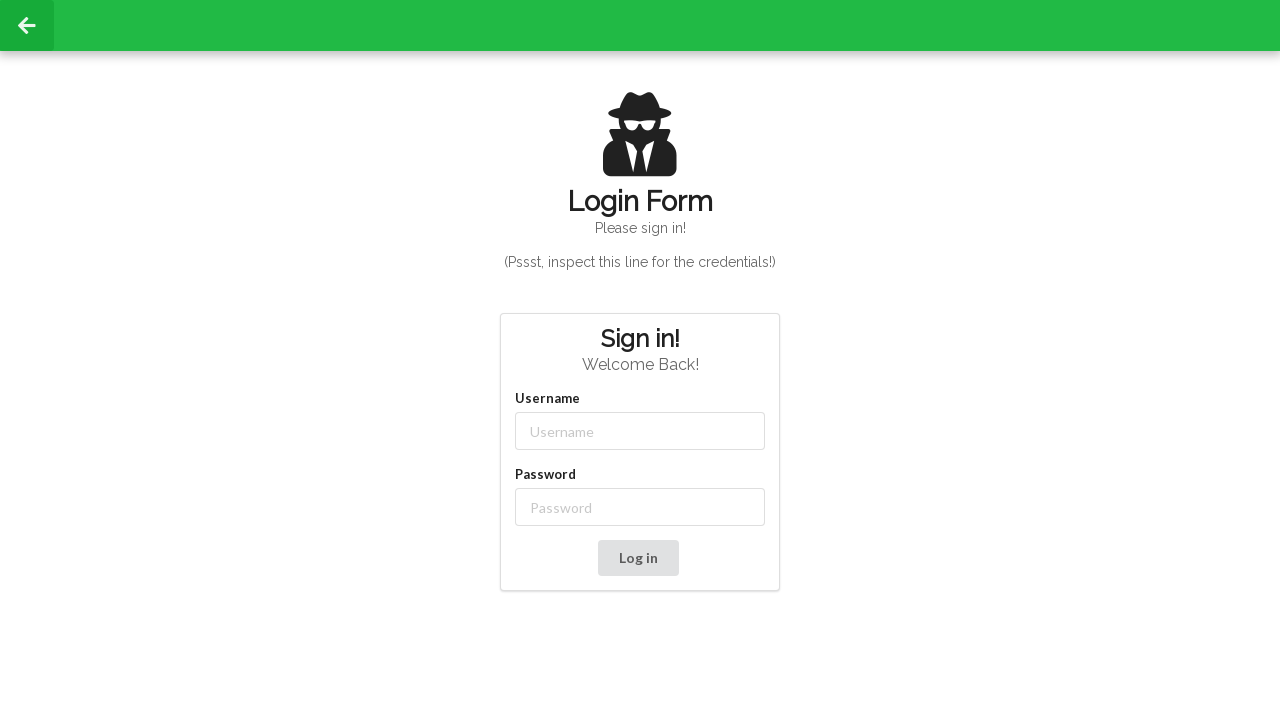

Filled username field with 'admin' on //input[@id='username']
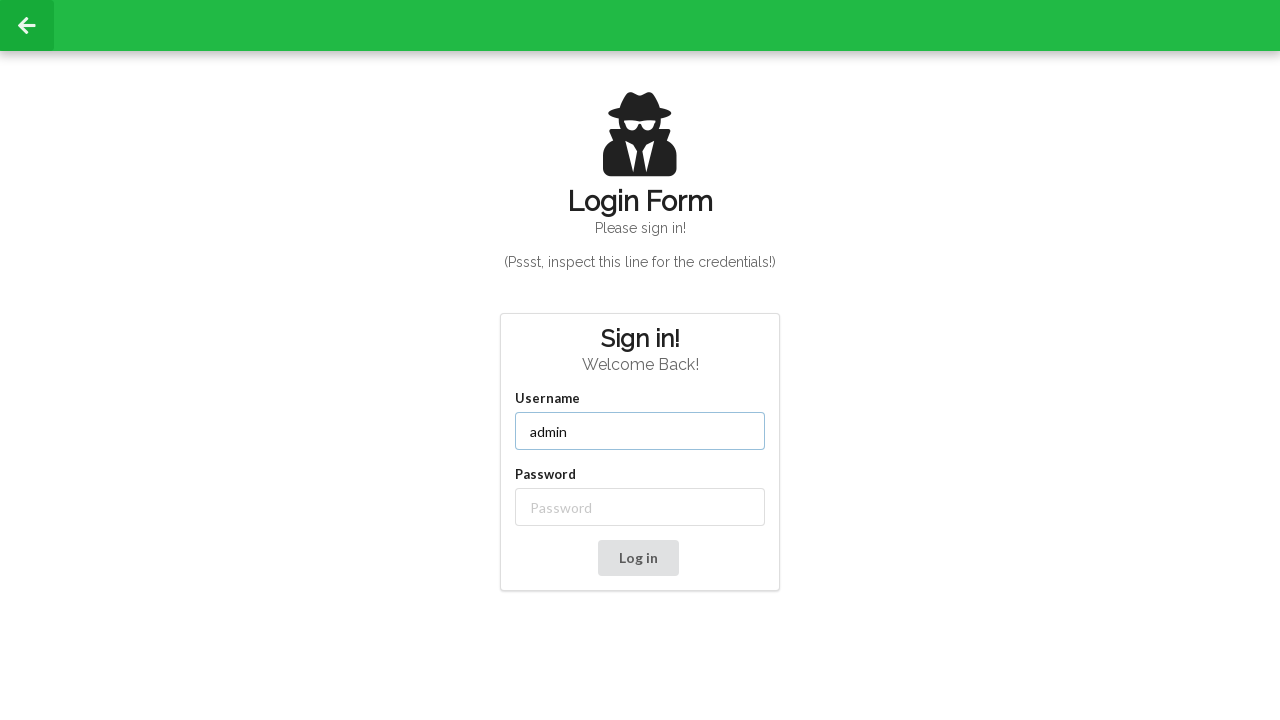

Filled password field with 'password' on //input[@id='password']
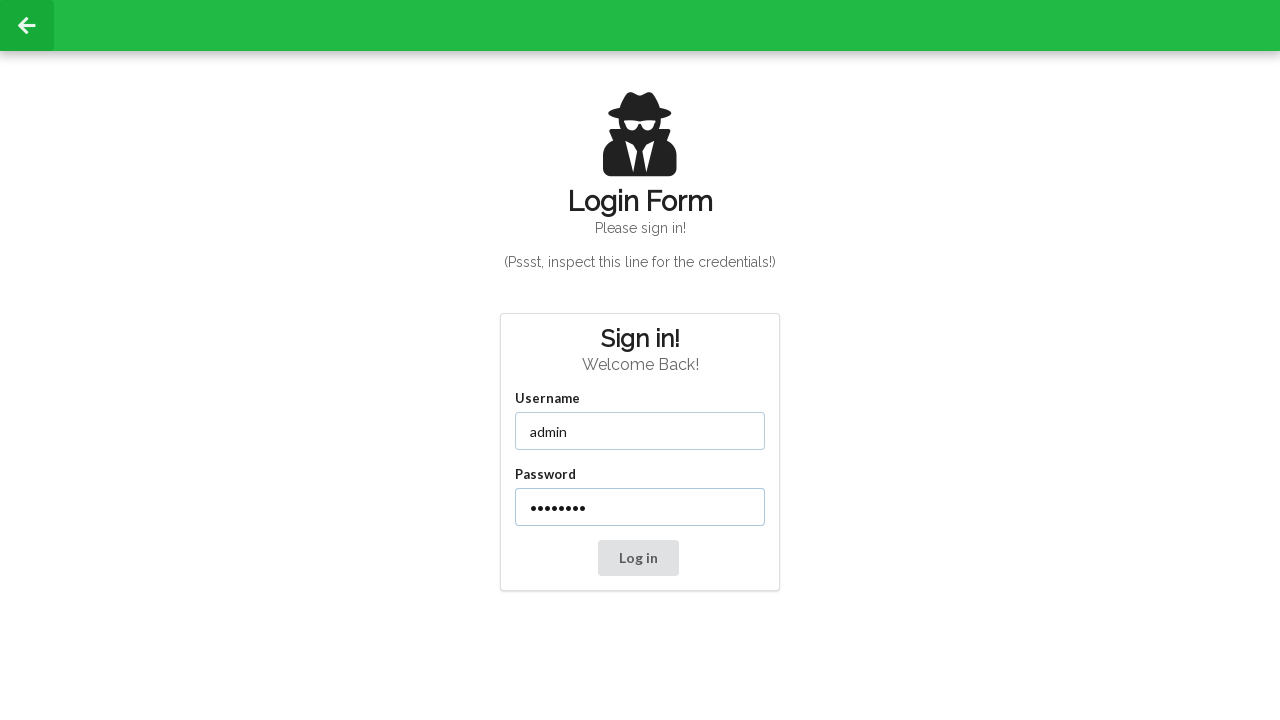

Clicked login button at (638, 558) on xpath=//button[text()='Log in']
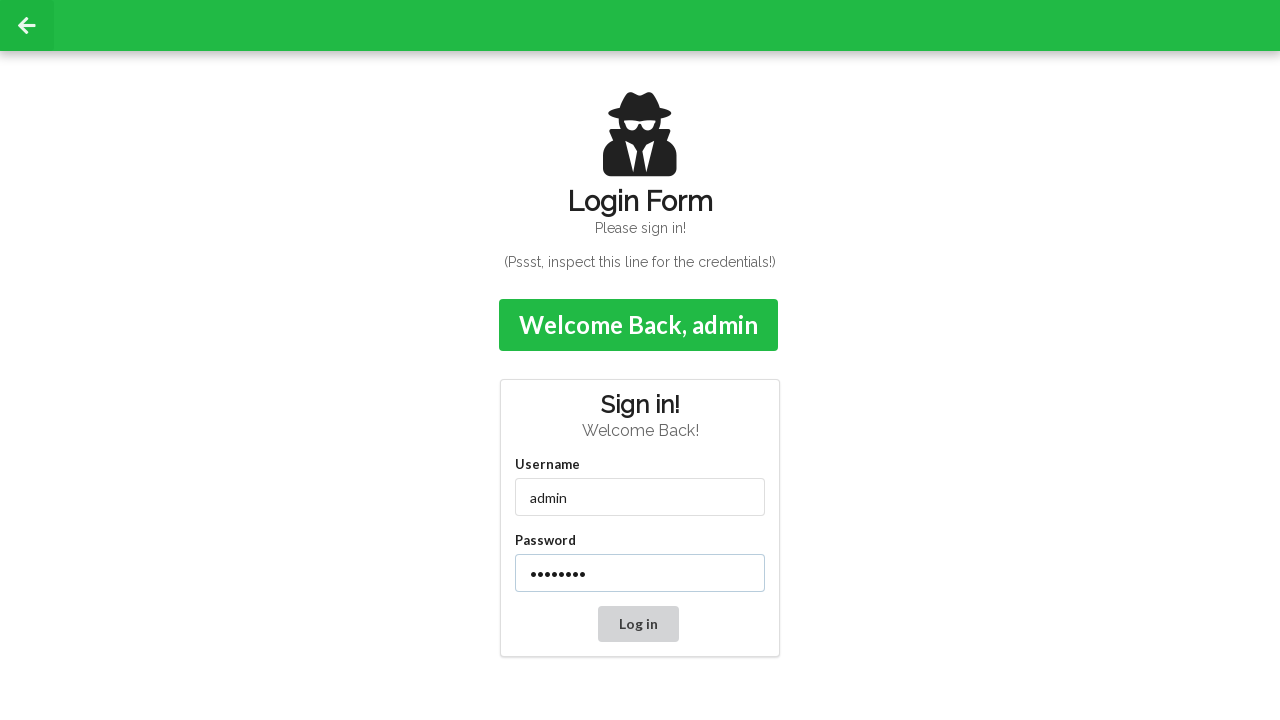

Verified successful login message appeared
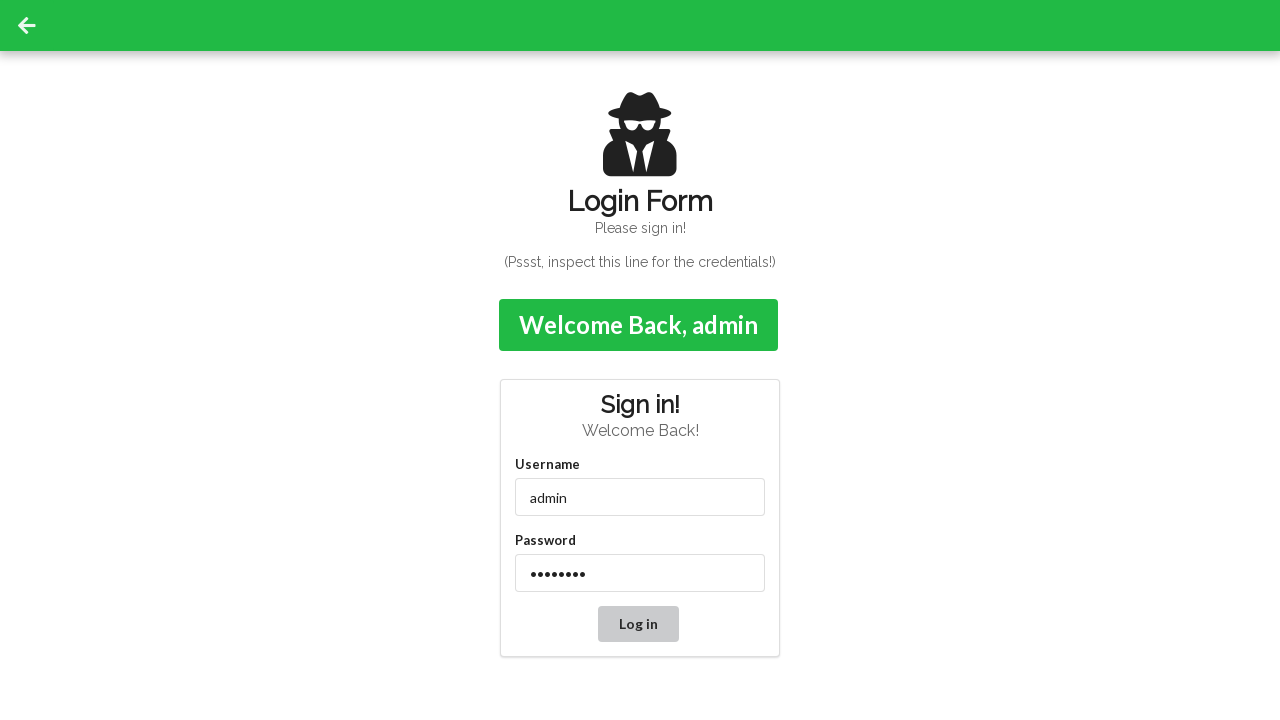

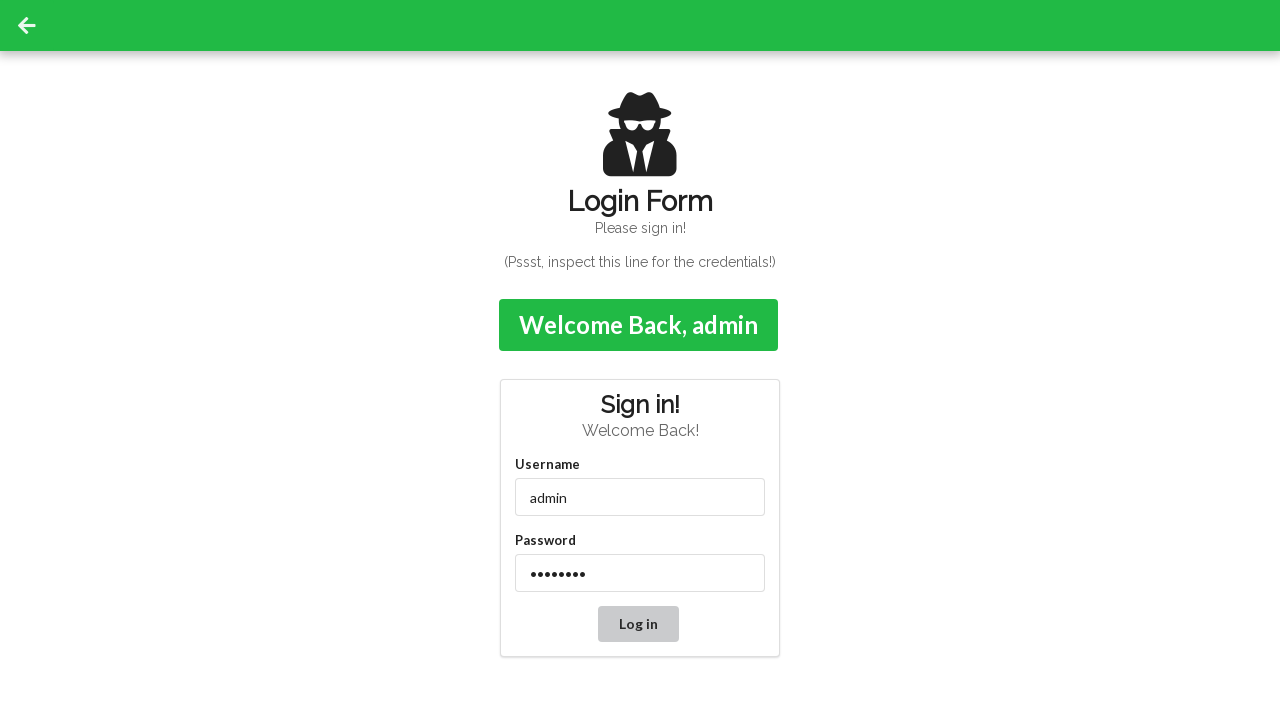